Tests drag and drop functionality by dragging a draggable element and dropping it onto a droppable target element within an iframe

Starting URL: http://jqueryui.com/droppable/

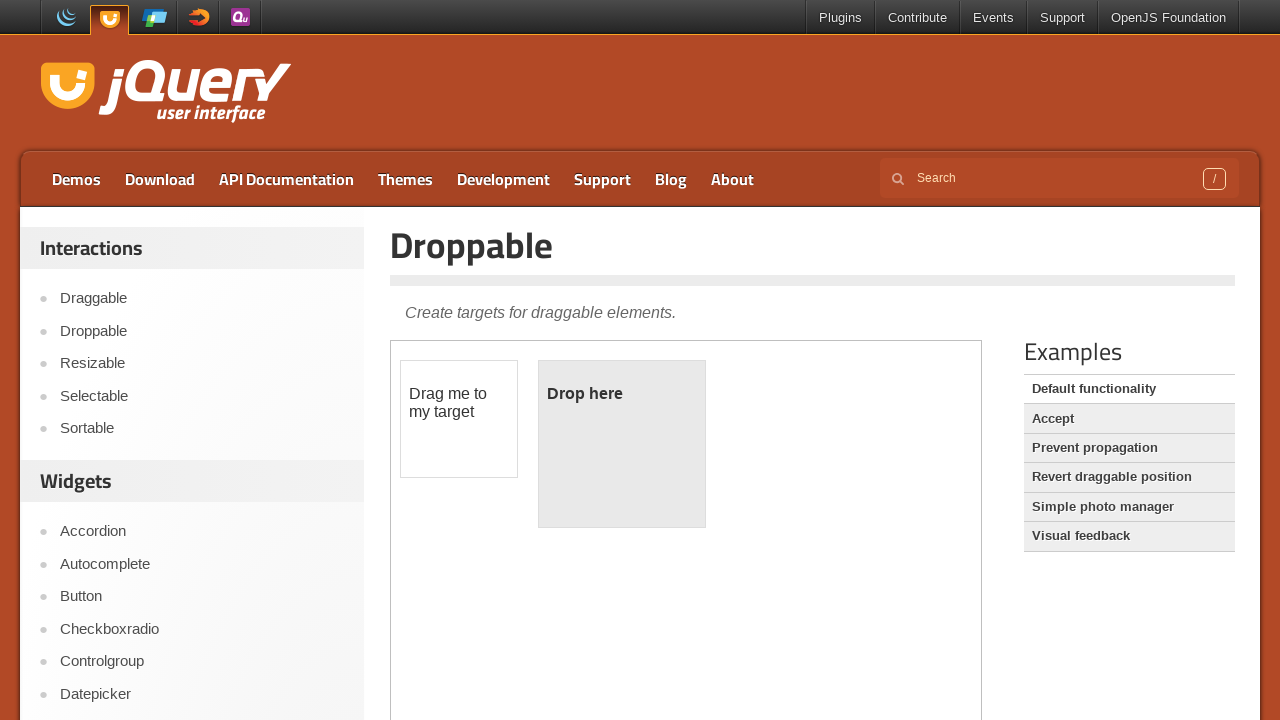

Navigated to jQuery UI droppable demo page
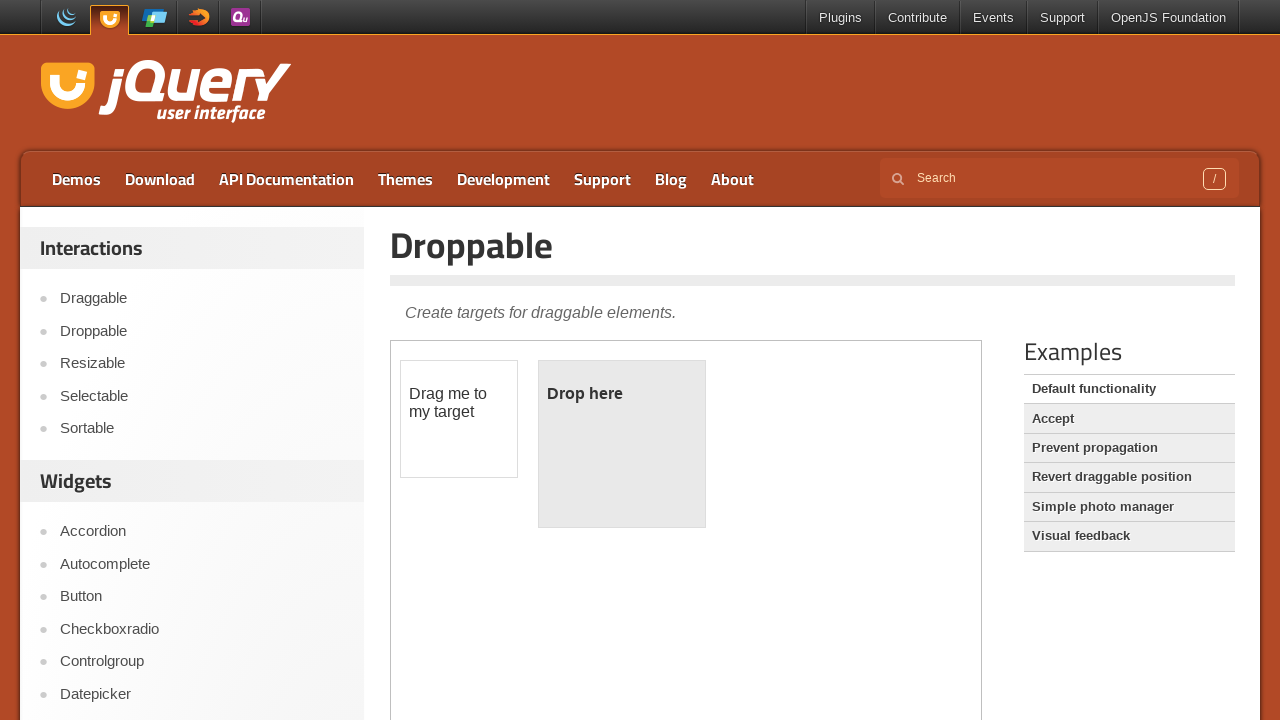

Located iframe containing drag and drop demo
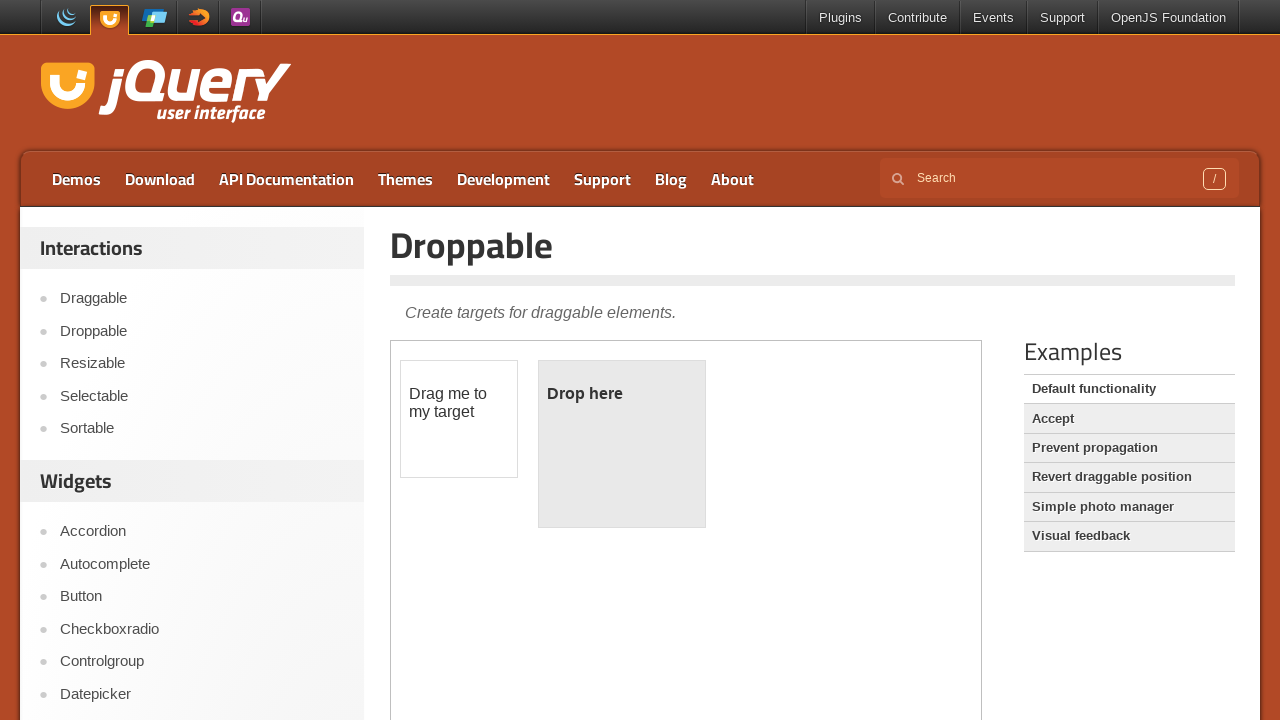

Located draggable element
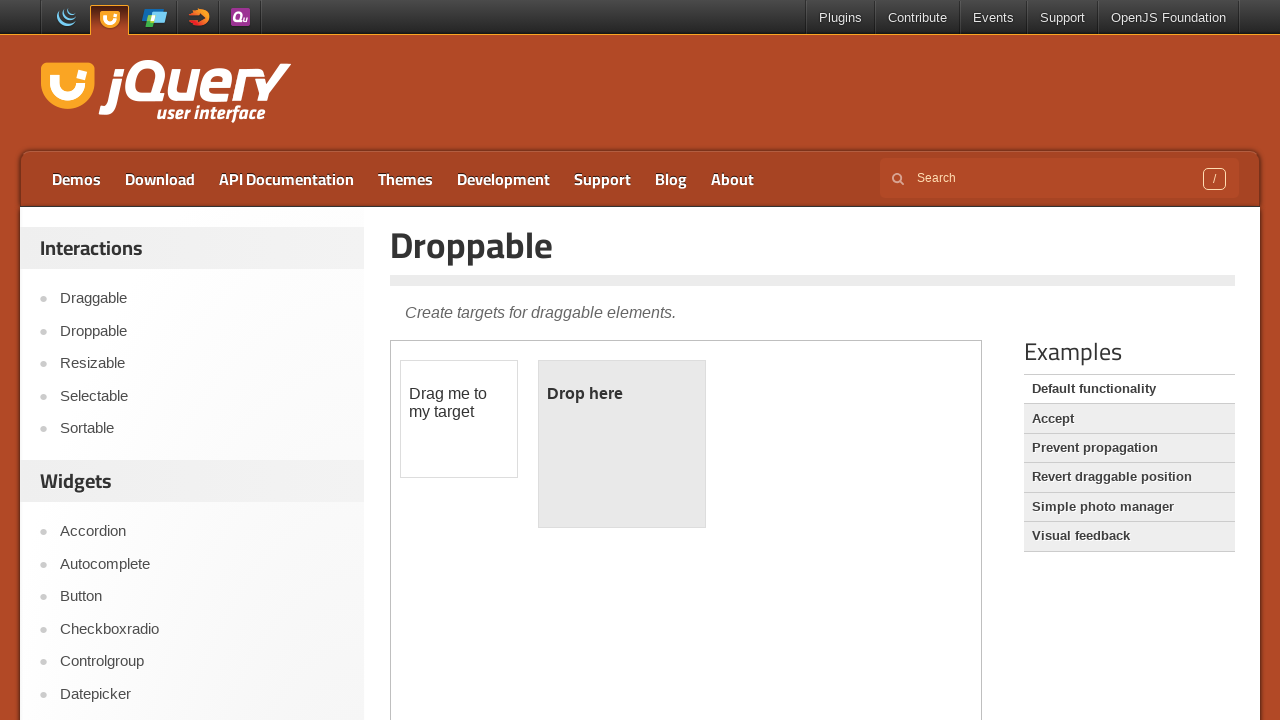

Located droppable target element
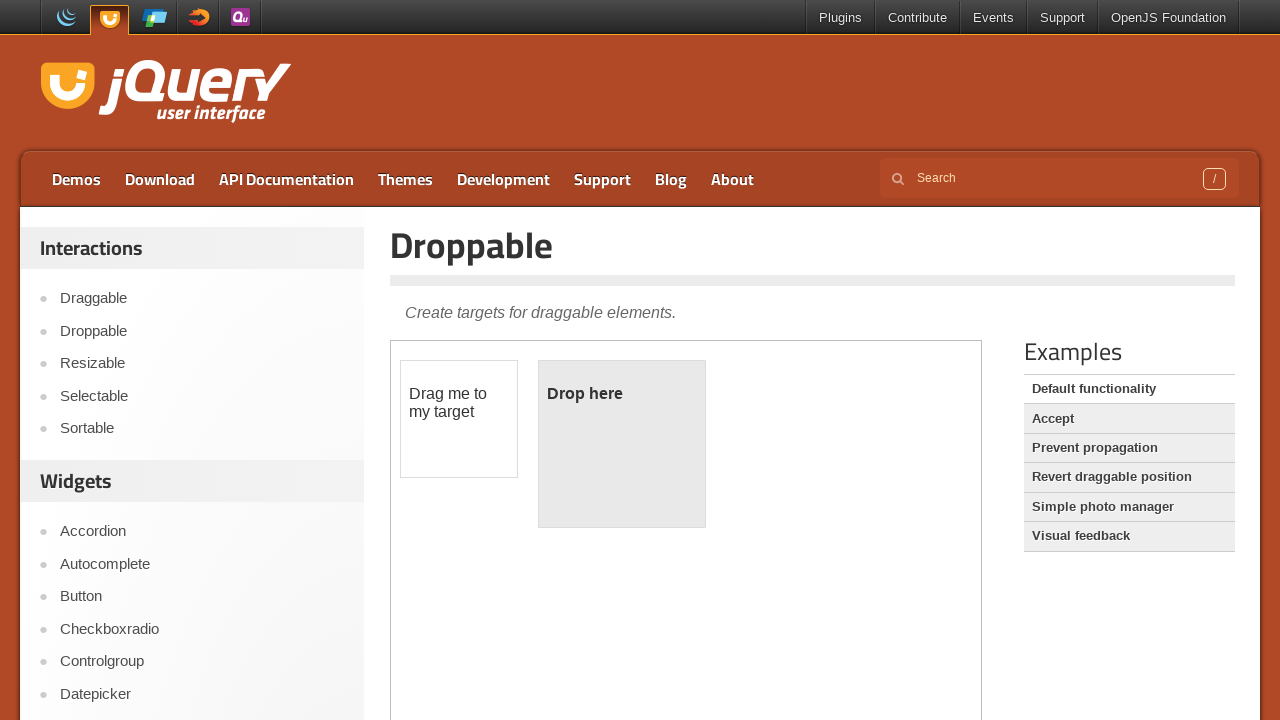

Dragged draggable element onto droppable target at (622, 444)
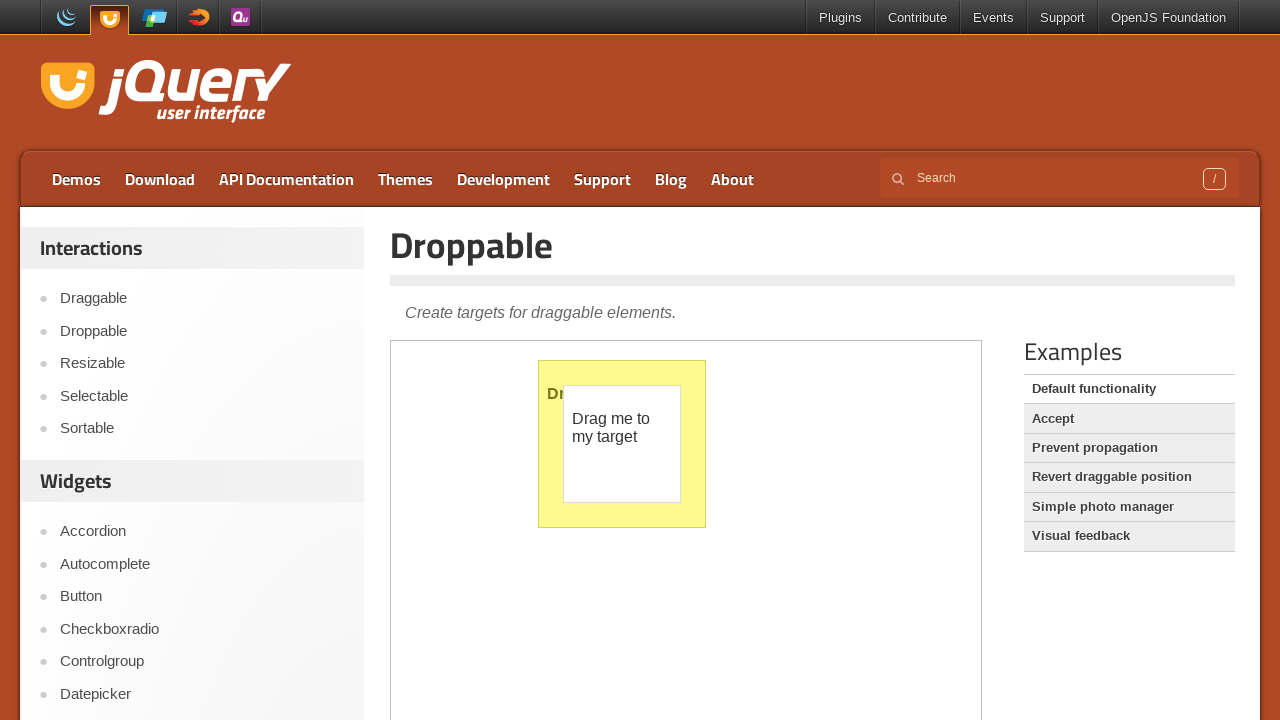

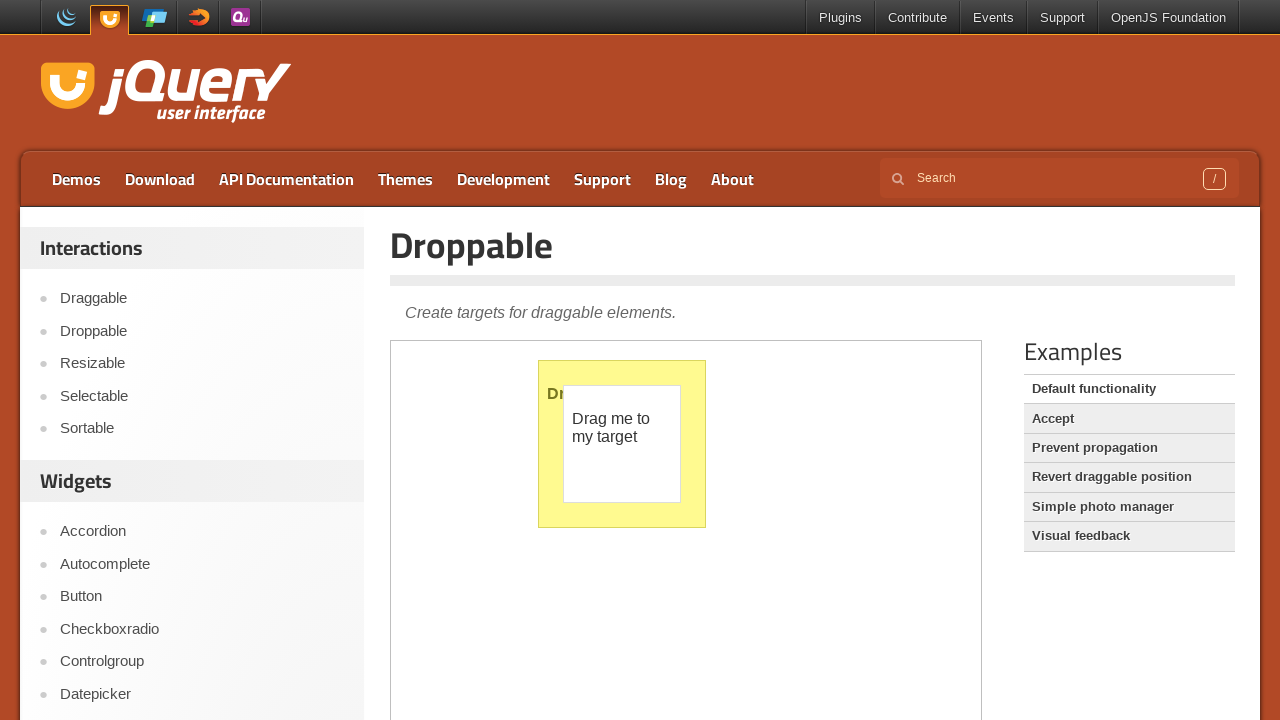